Tests navigation from the first page to the second page by clicking a link and verifying the page content

Starting URL: https://bonigarcia.dev/selenium-webdriver-java/navigation1.html

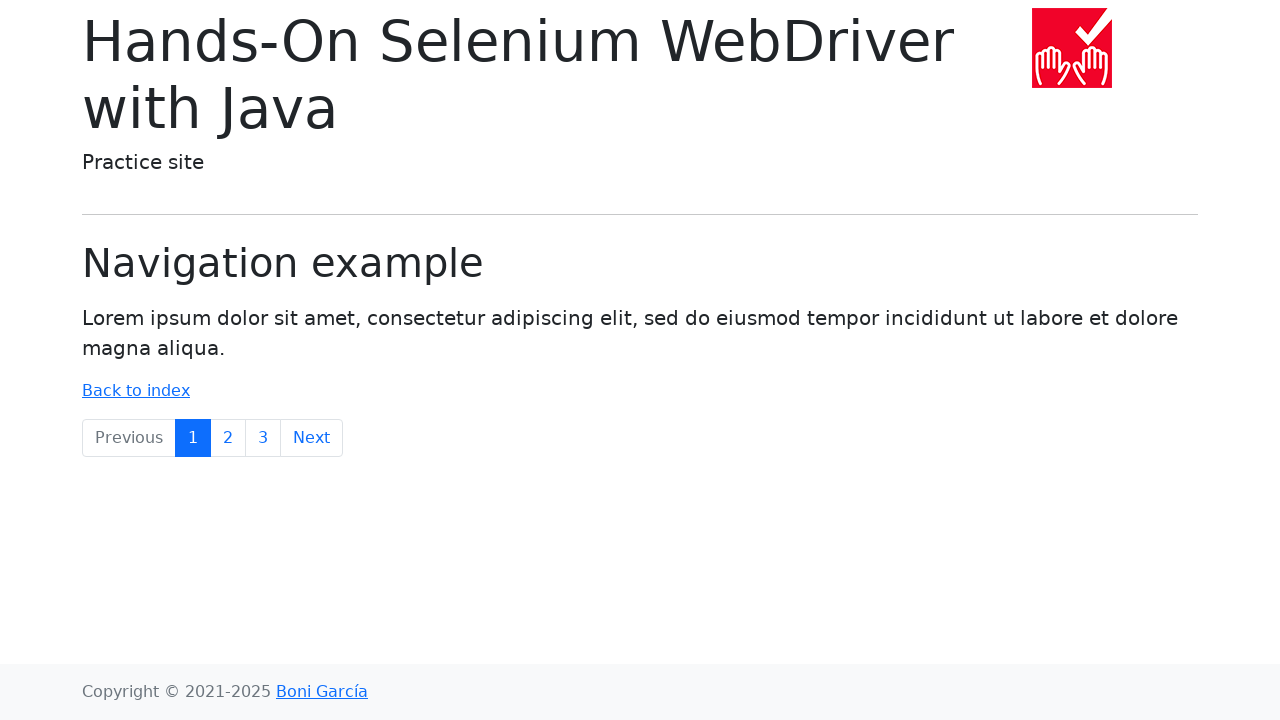

Clicked link to navigate to second page at (228, 438) on a[href='navigation2.html']
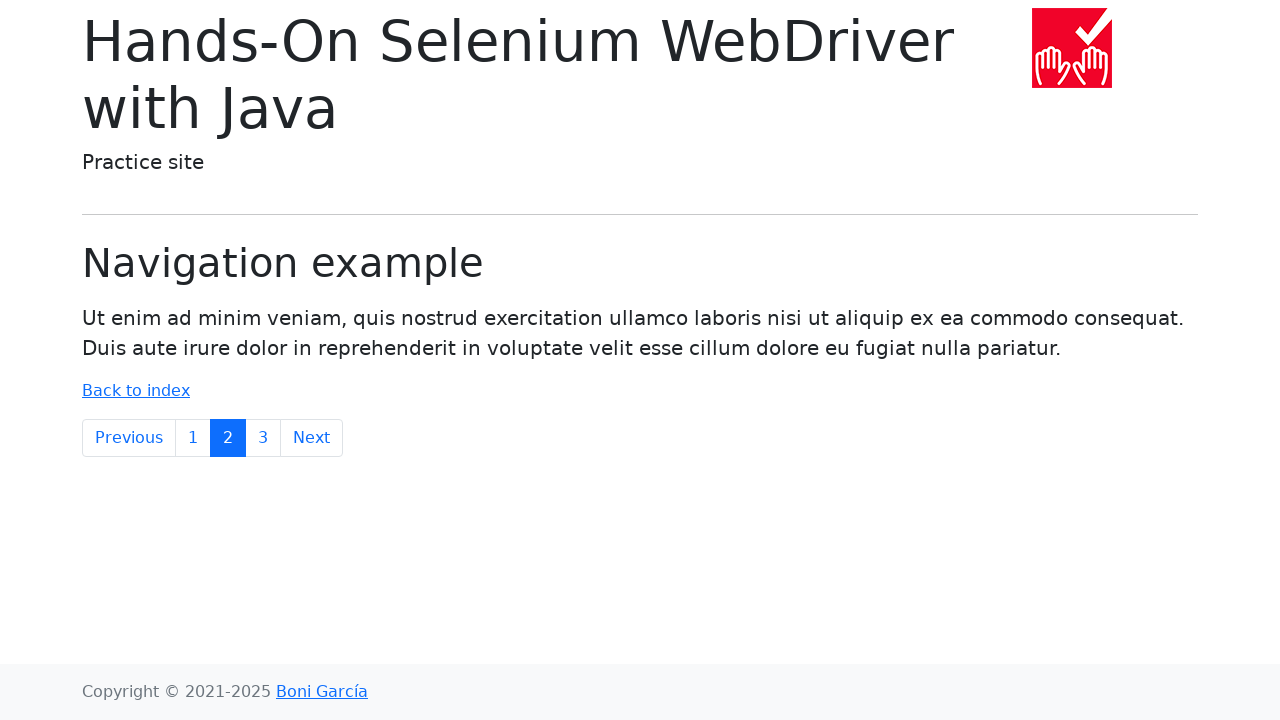

Second page content loaded - .lead element appeared
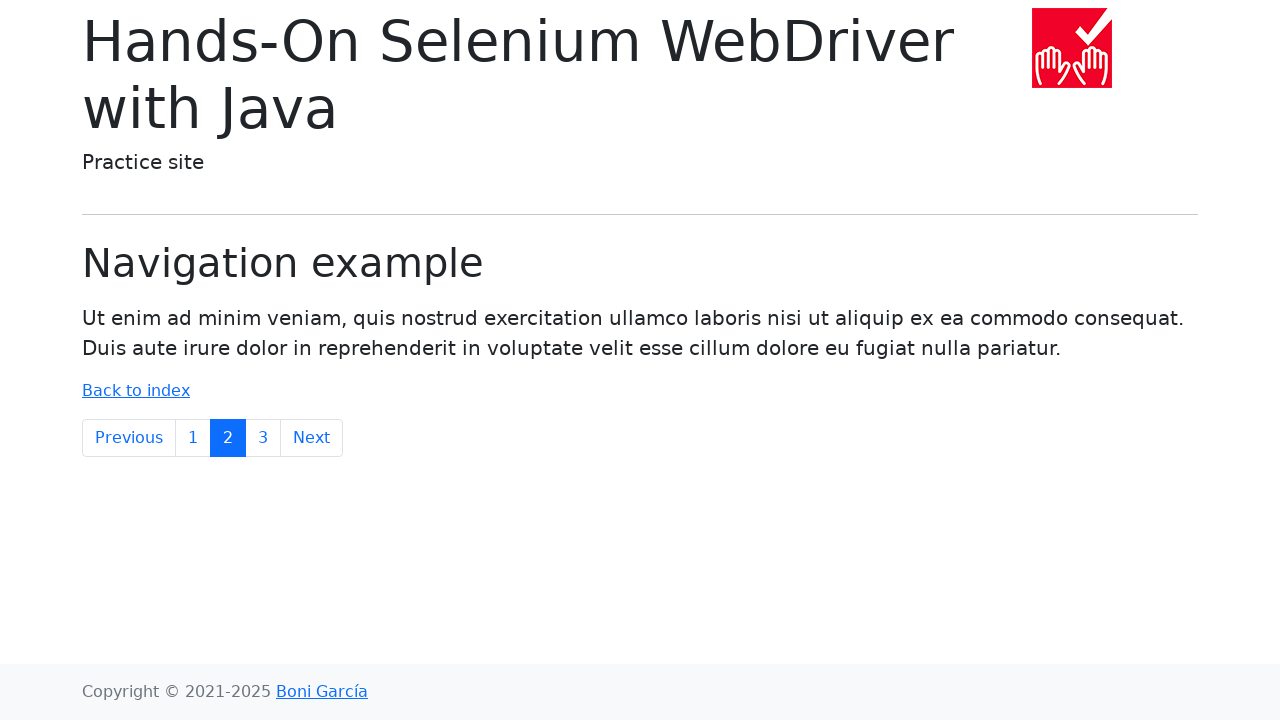

Verified URL is correct: https://bonigarcia.dev/selenium-webdriver-java/navigation2.html
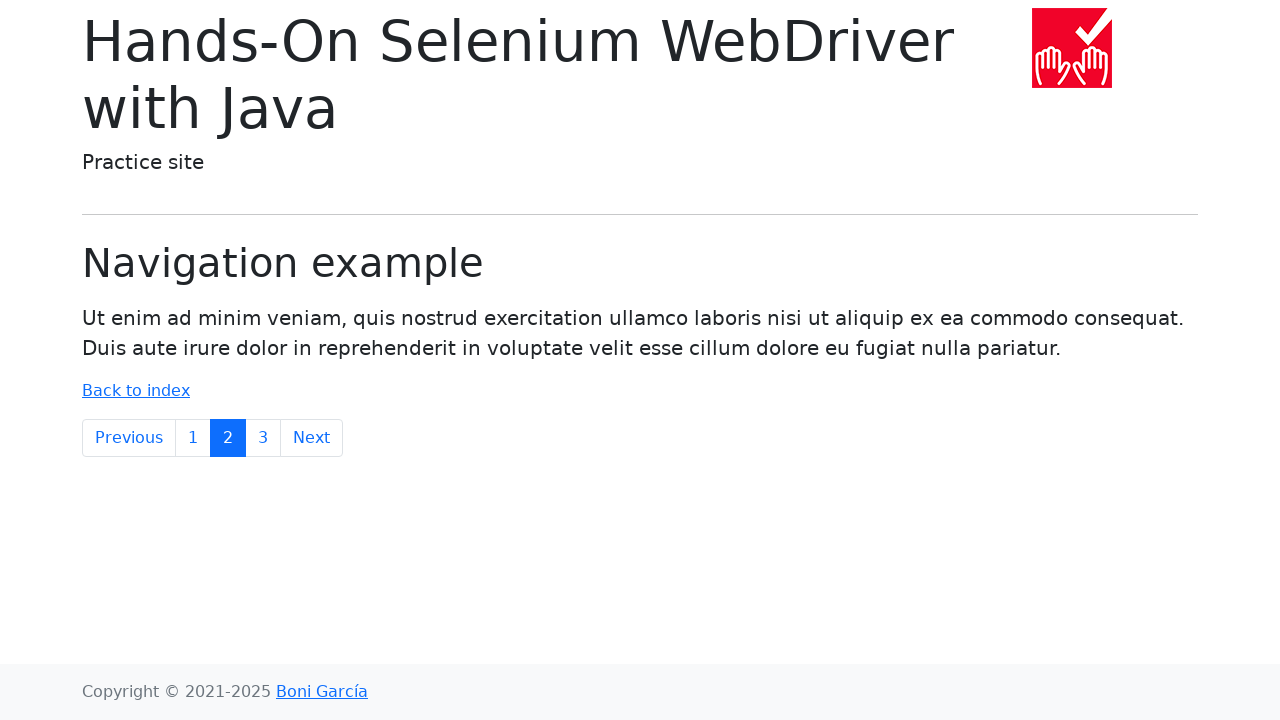

Verified page content contains expected text 'Ut enim'
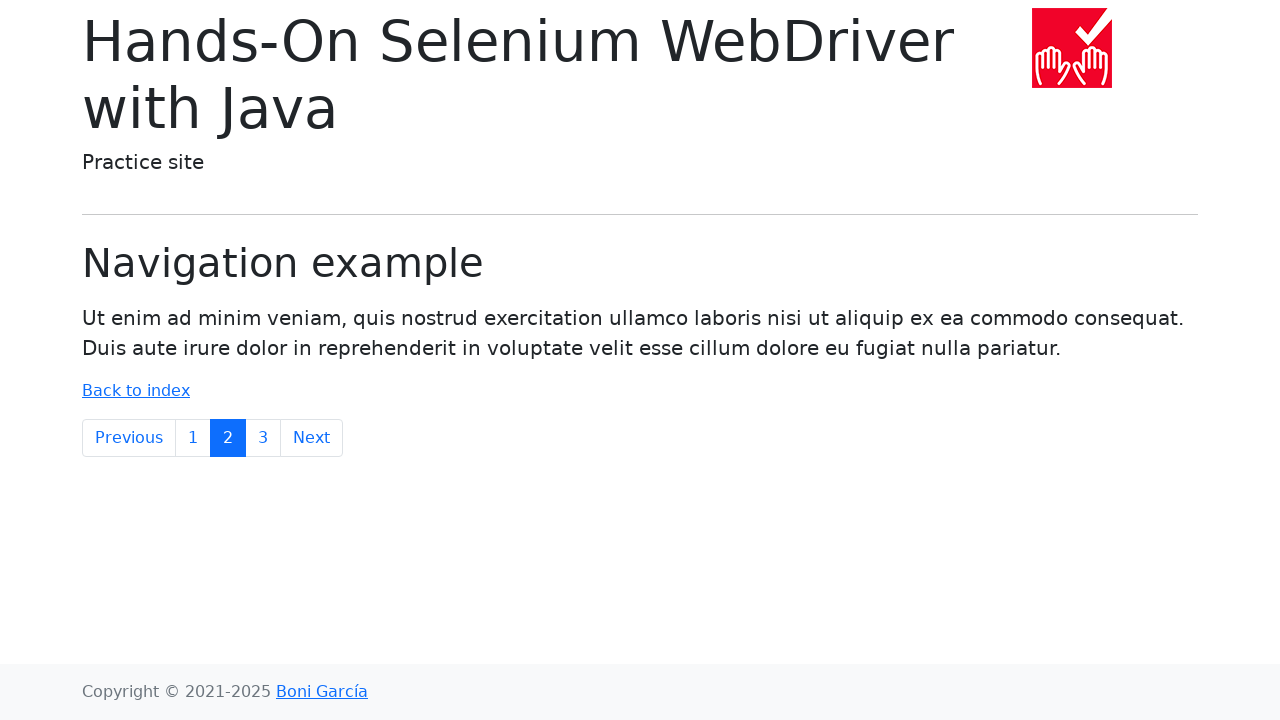

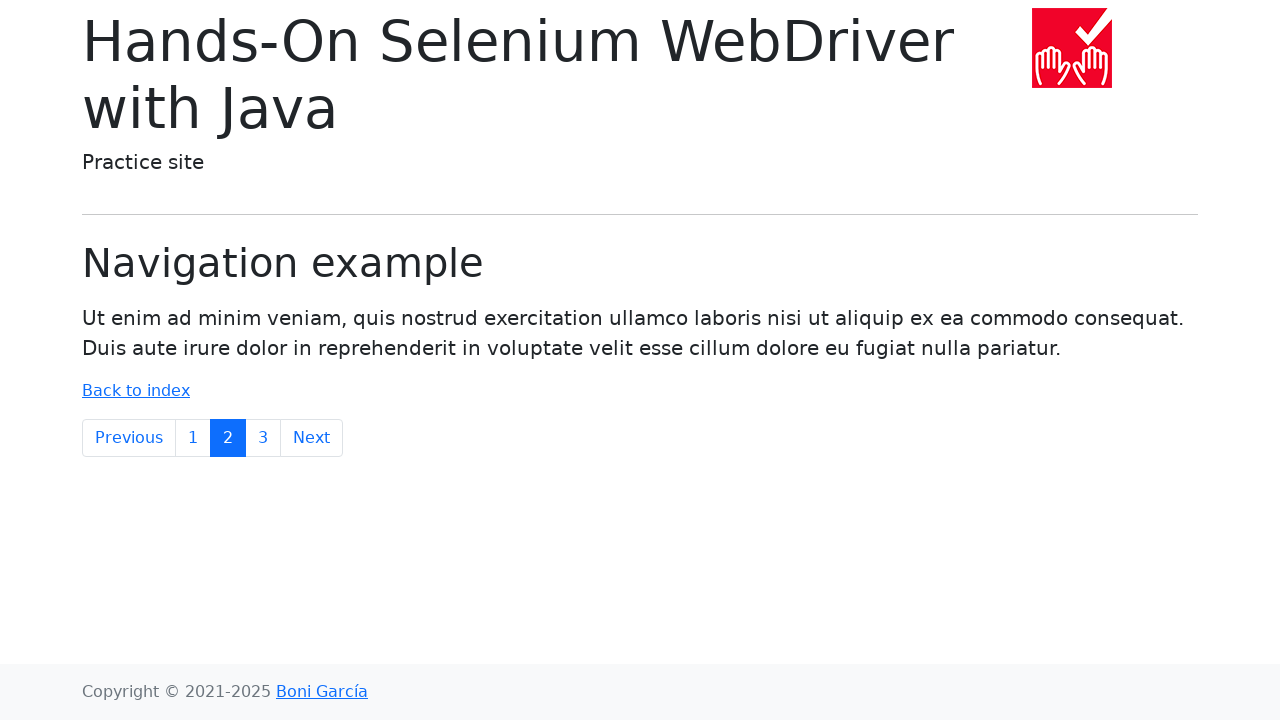